Tests a math challenge form by reading a value from the page, calculating the answer using a logarithmic formula, filling in the result, checking required checkboxes, and submitting the form.

Starting URL: http://suninjuly.github.io/math.html

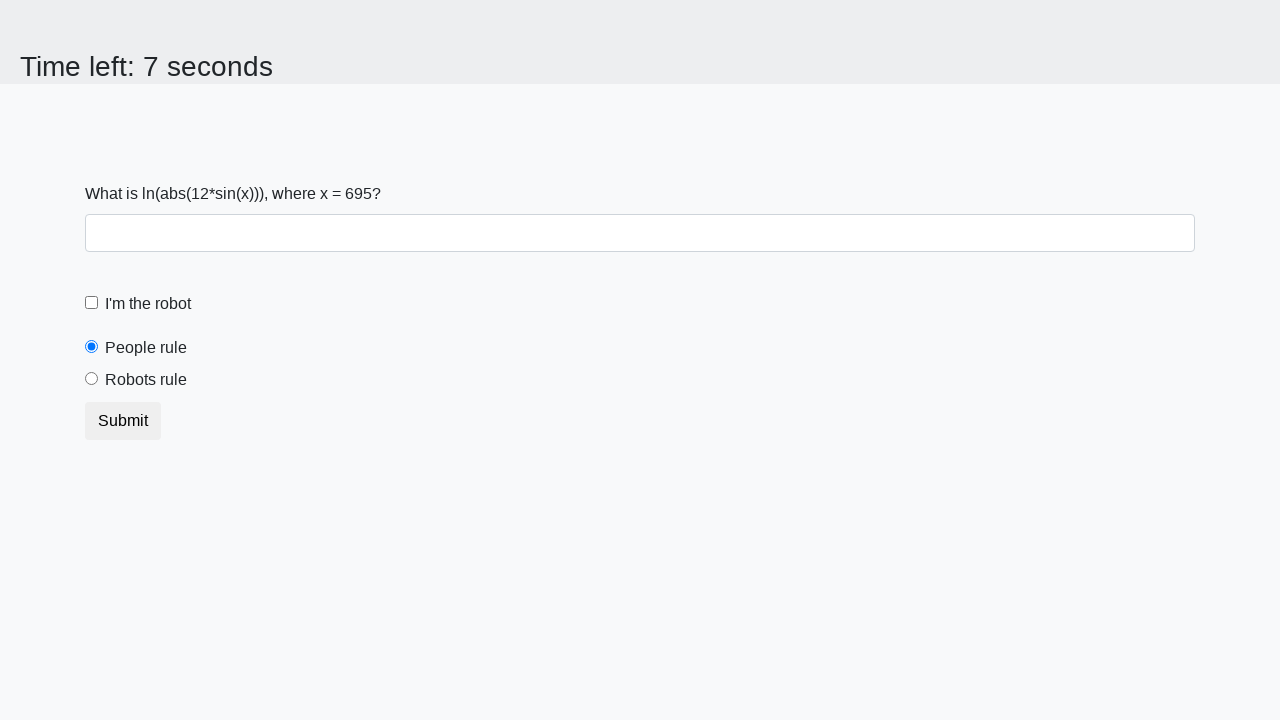

Retrieved x value from the page
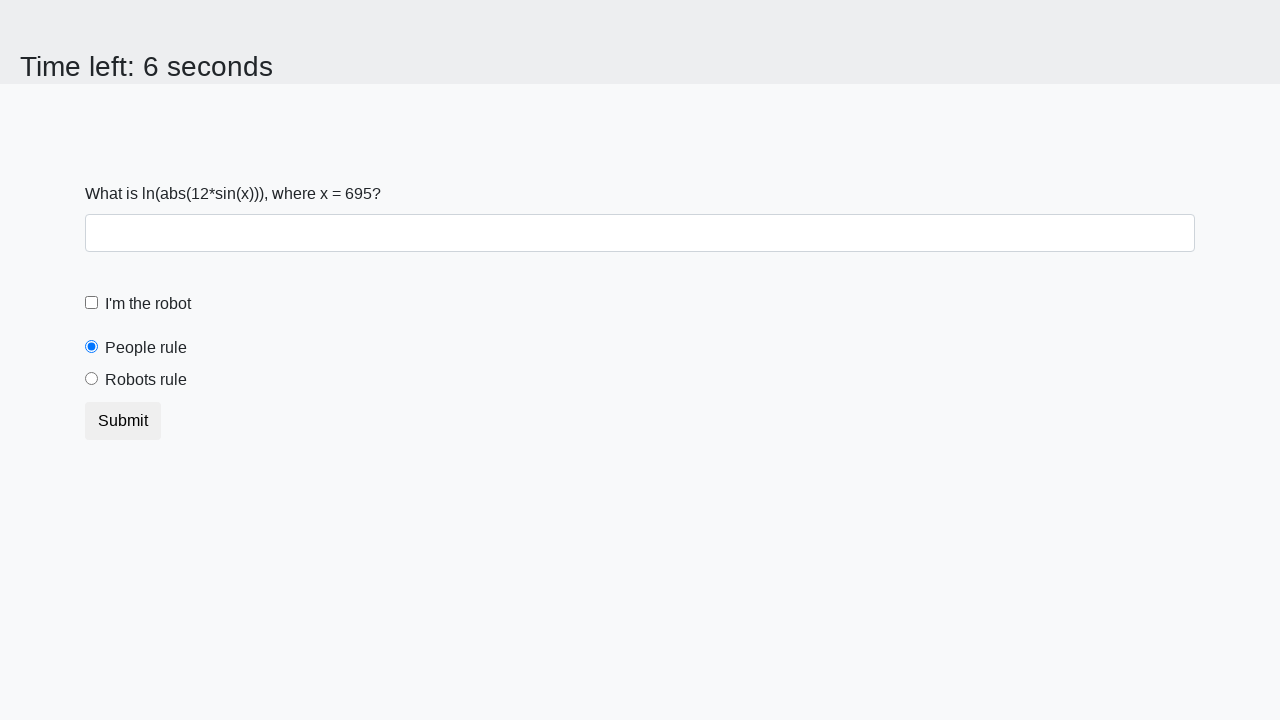

Calculated answer using logarithmic formula: 2.054636893663464
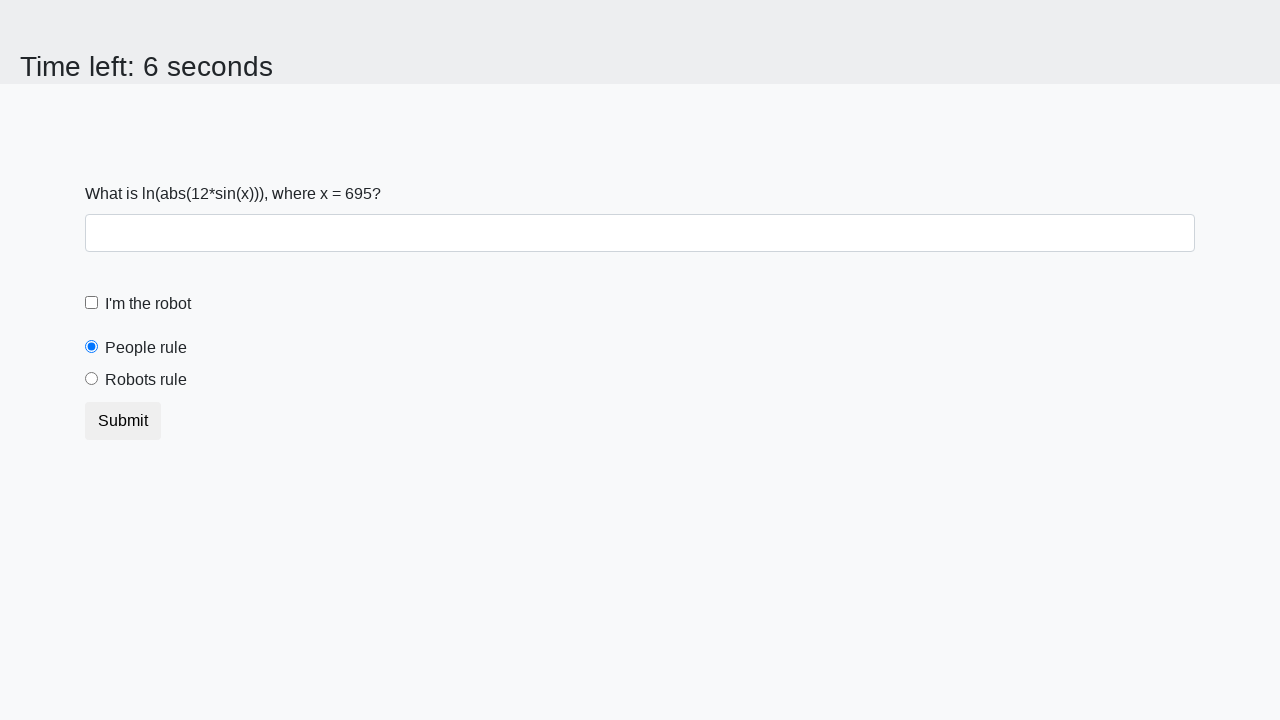

Filled answer field with calculated result on #answer
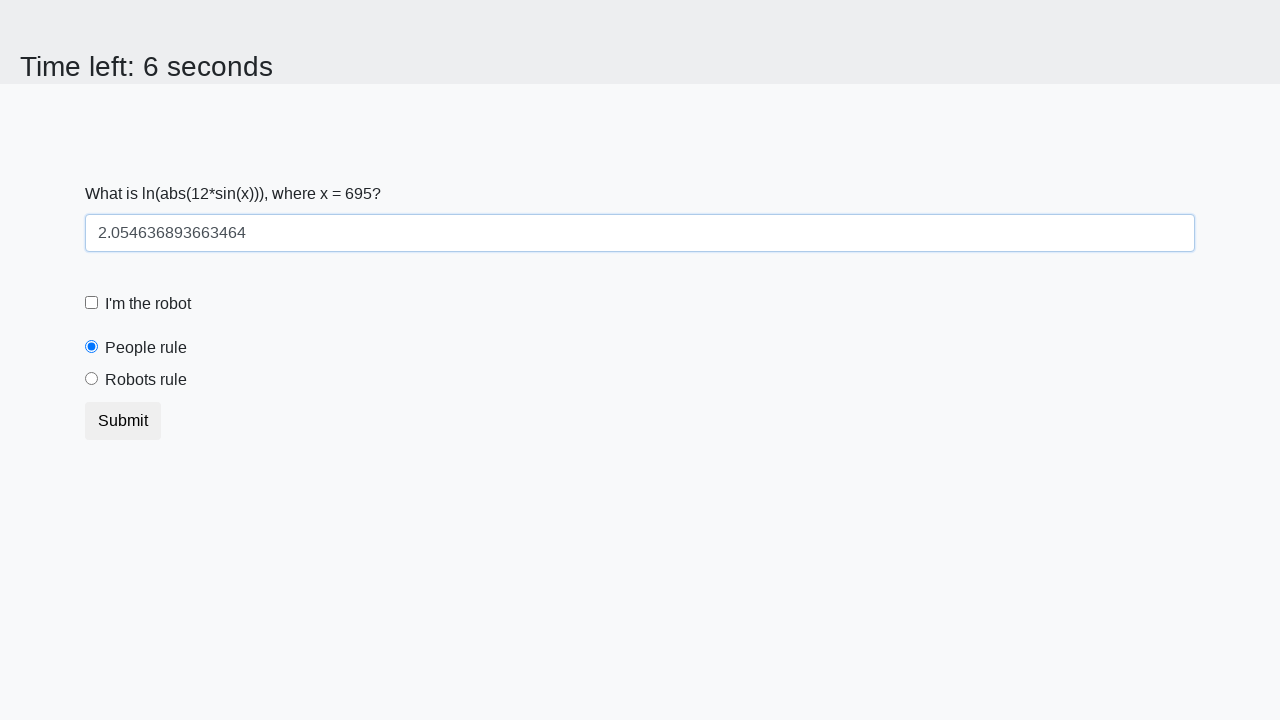

Checked the robot checkbox at (92, 303) on .form-check-input#robotCheckbox
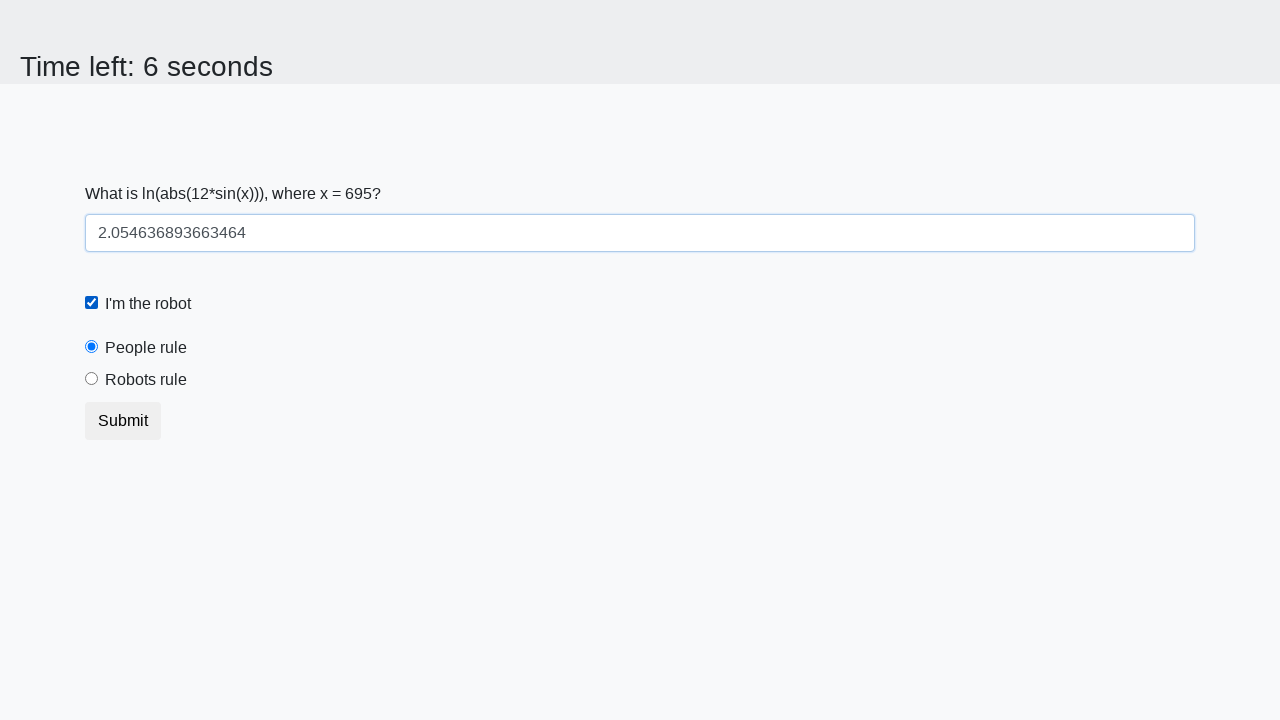

Checked the robots rule checkbox at (92, 379) on .form-check-input#robotsRule
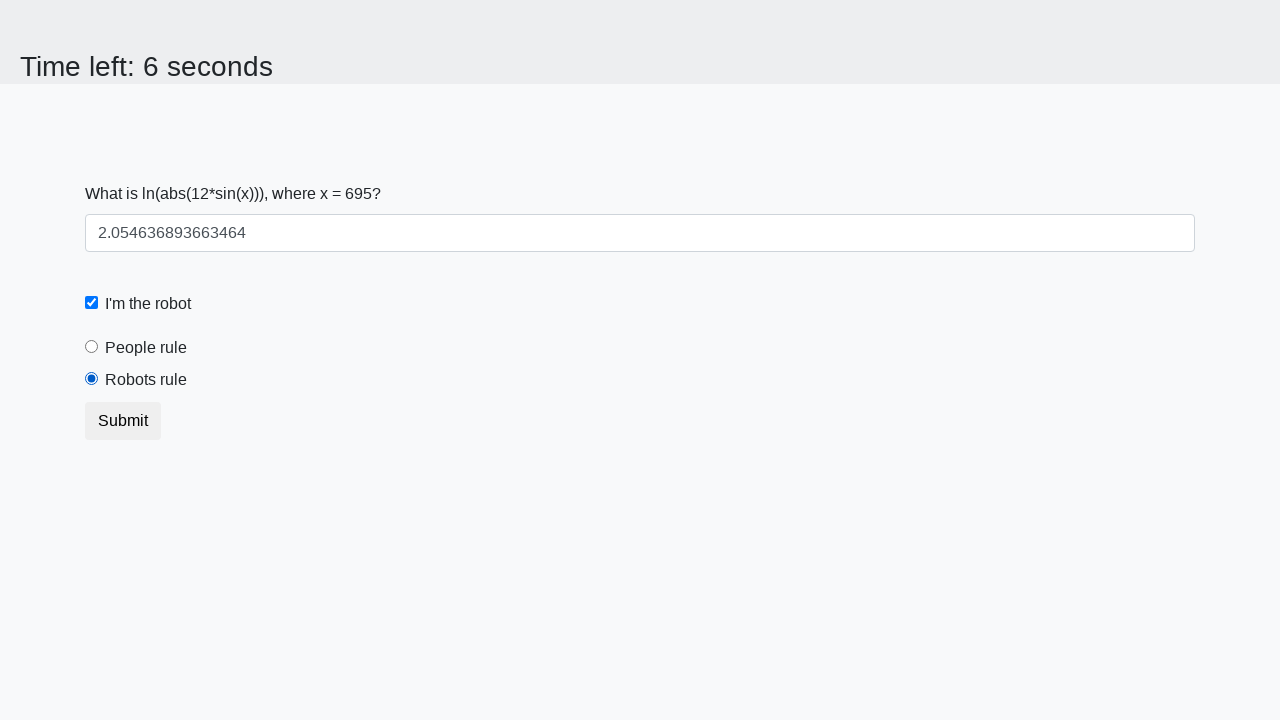

Submitted the form at (123, 421) on button
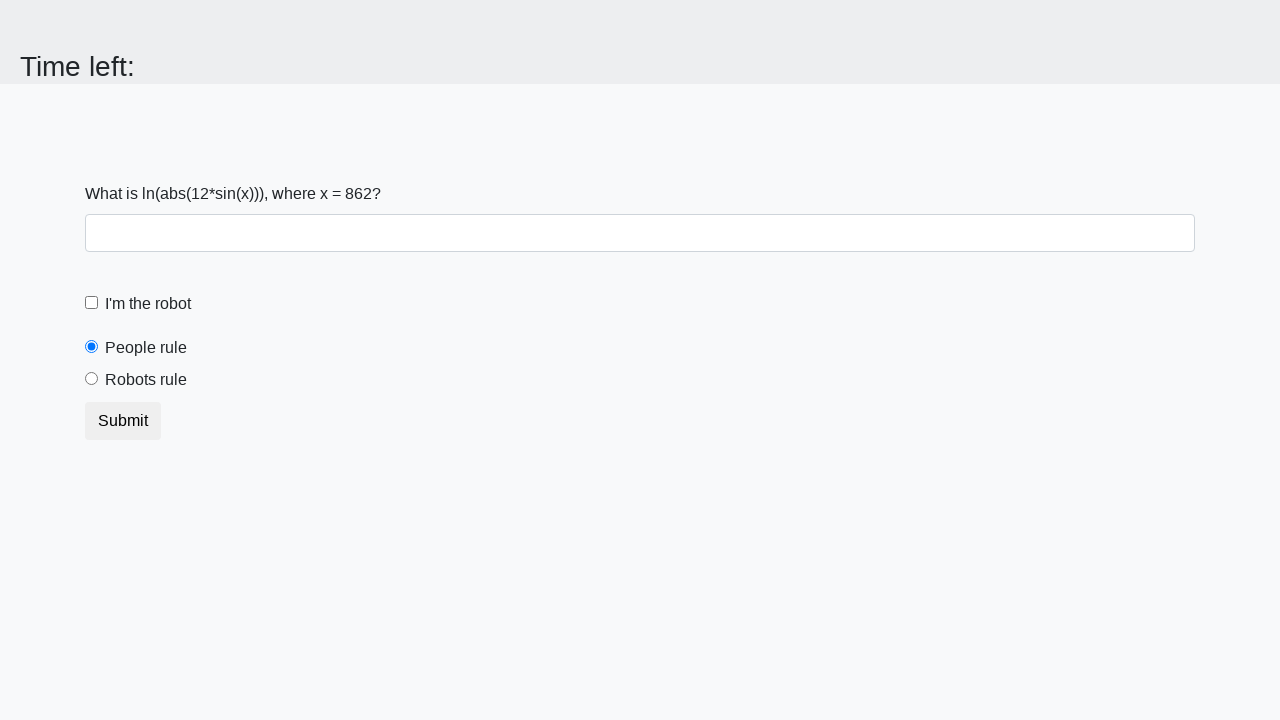

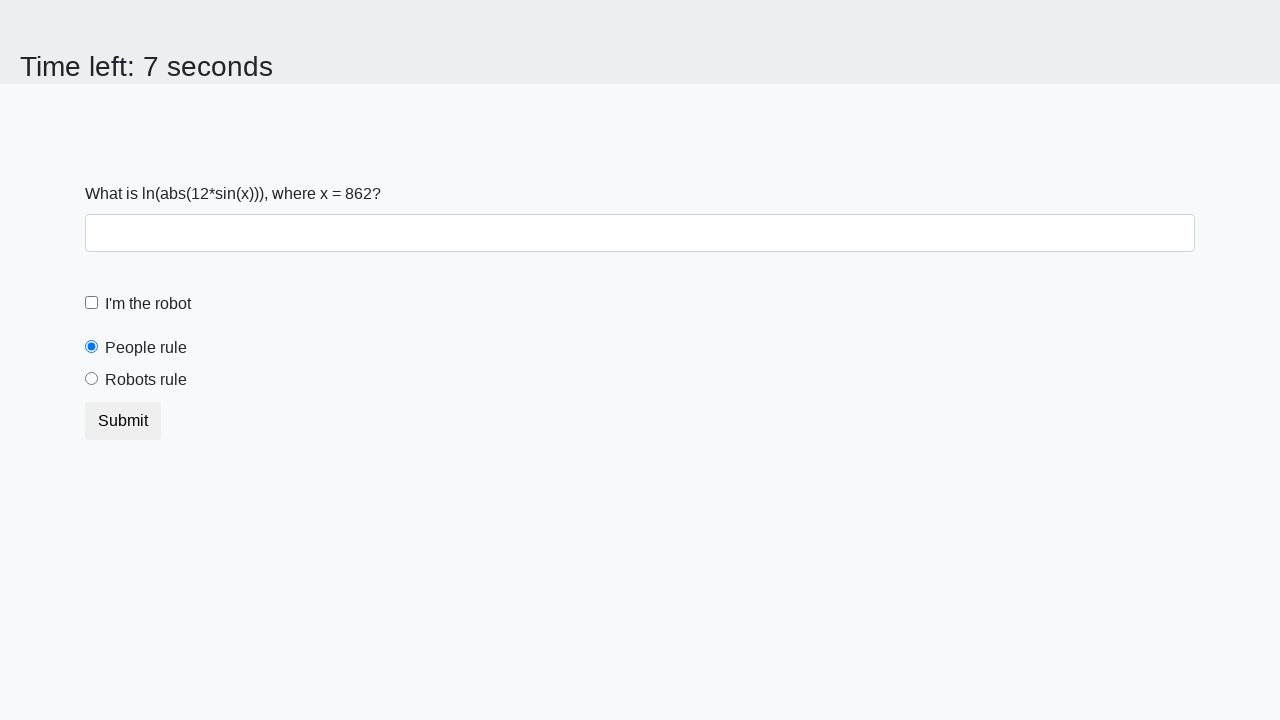